Tests navigation to the Slow login page by clicking the link

Starting URL: https://bonigarcia.dev/selenium-webdriver-java/

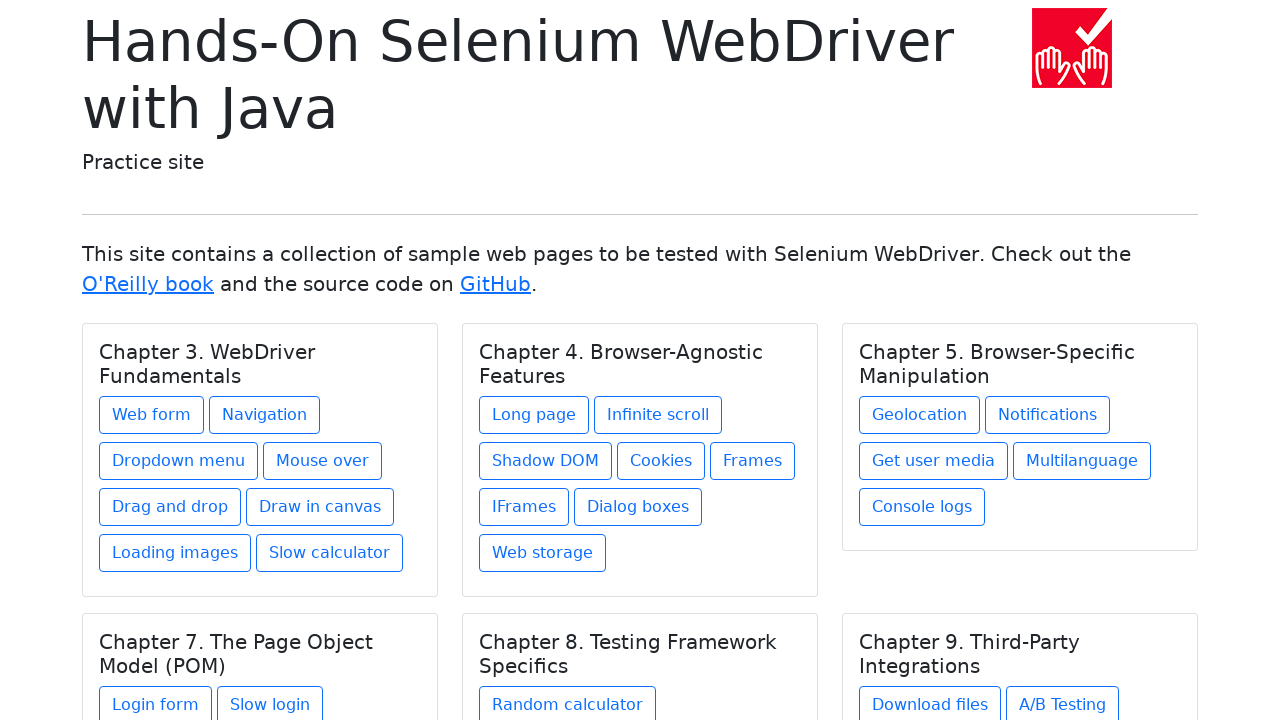

Clicked the Slow login link in Chapter 7 section at (270, 701) on xpath=//div[@class='card-body']/h5[text()='Chapter 7. The Page Object Model (POM
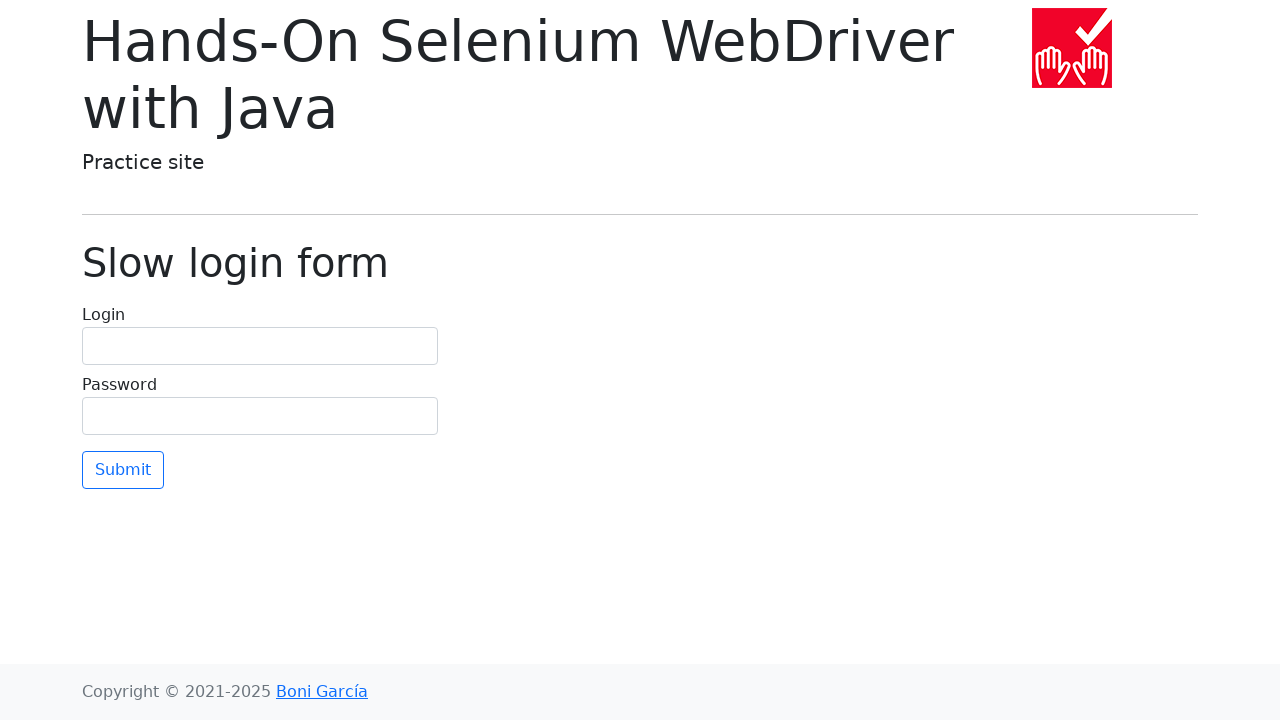

Slow login page loaded and title element appeared
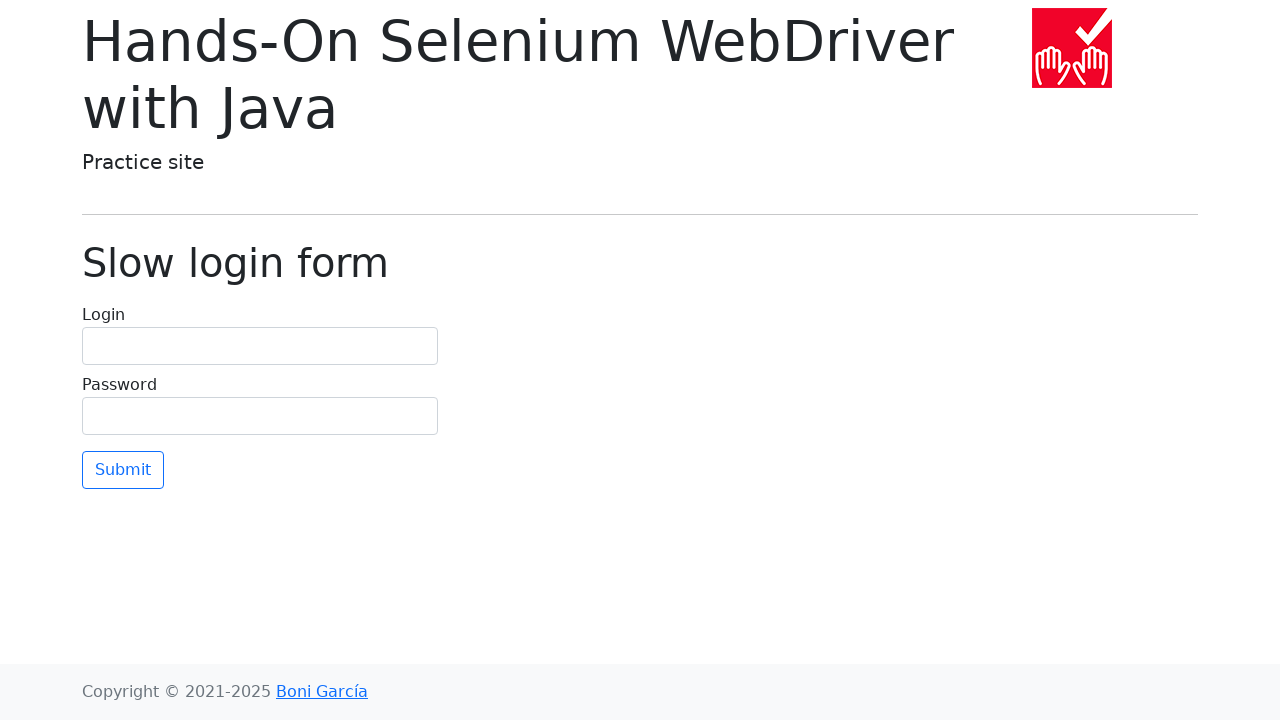

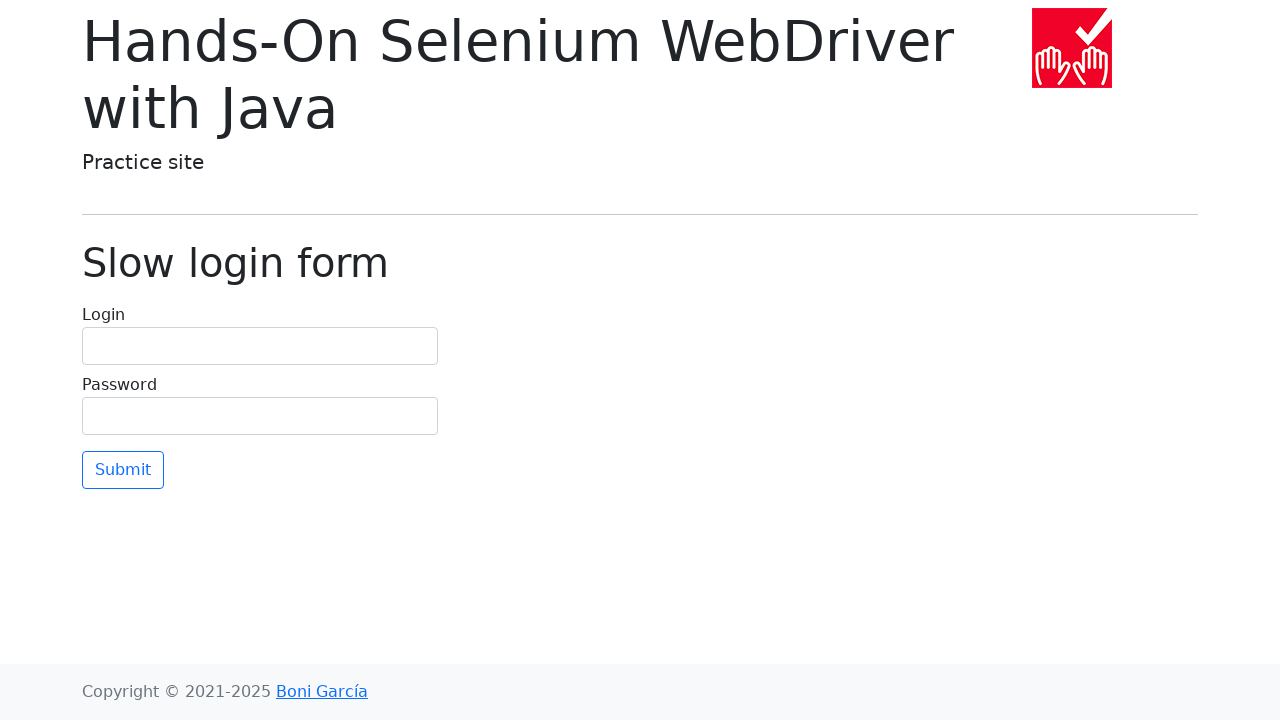